Tests a redirect flow by removing a class from a button, clicking it to open a new window, switching to that window, solving a math problem, and submitting the answer

Starting URL: http://suninjuly.github.io/redirect_accept.html

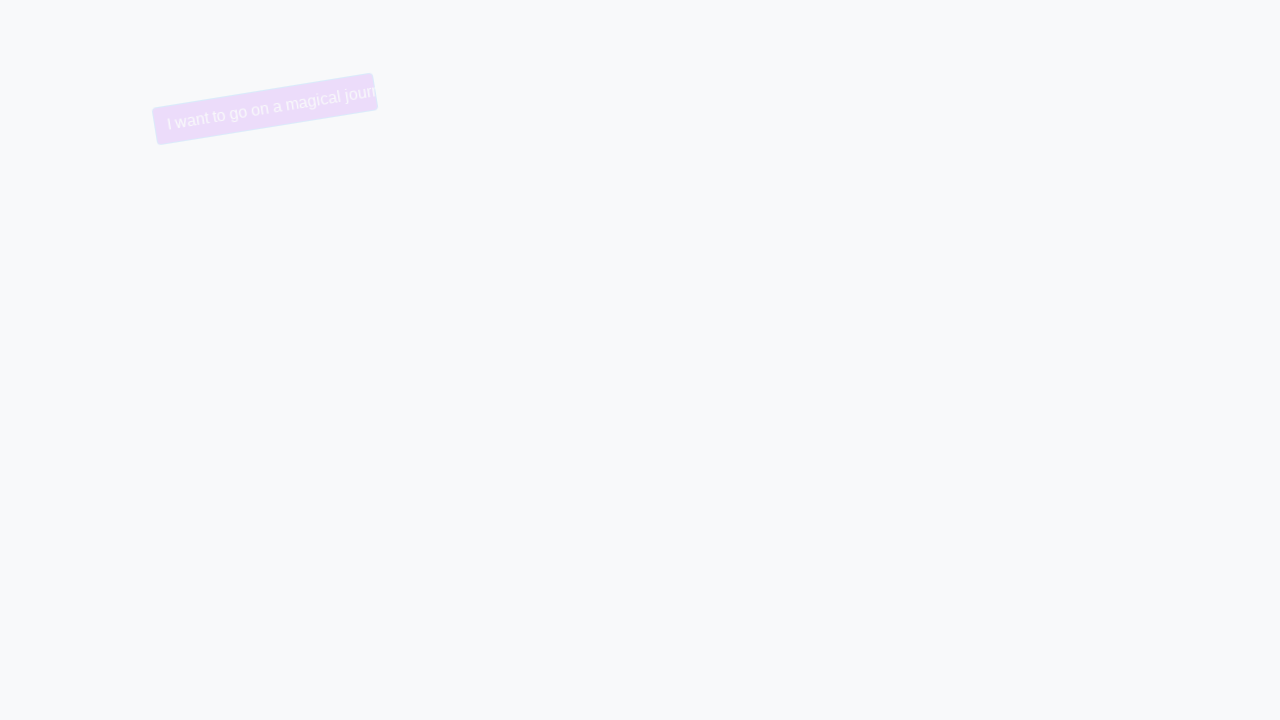

Removed 'trollface' class from button using JavaScript
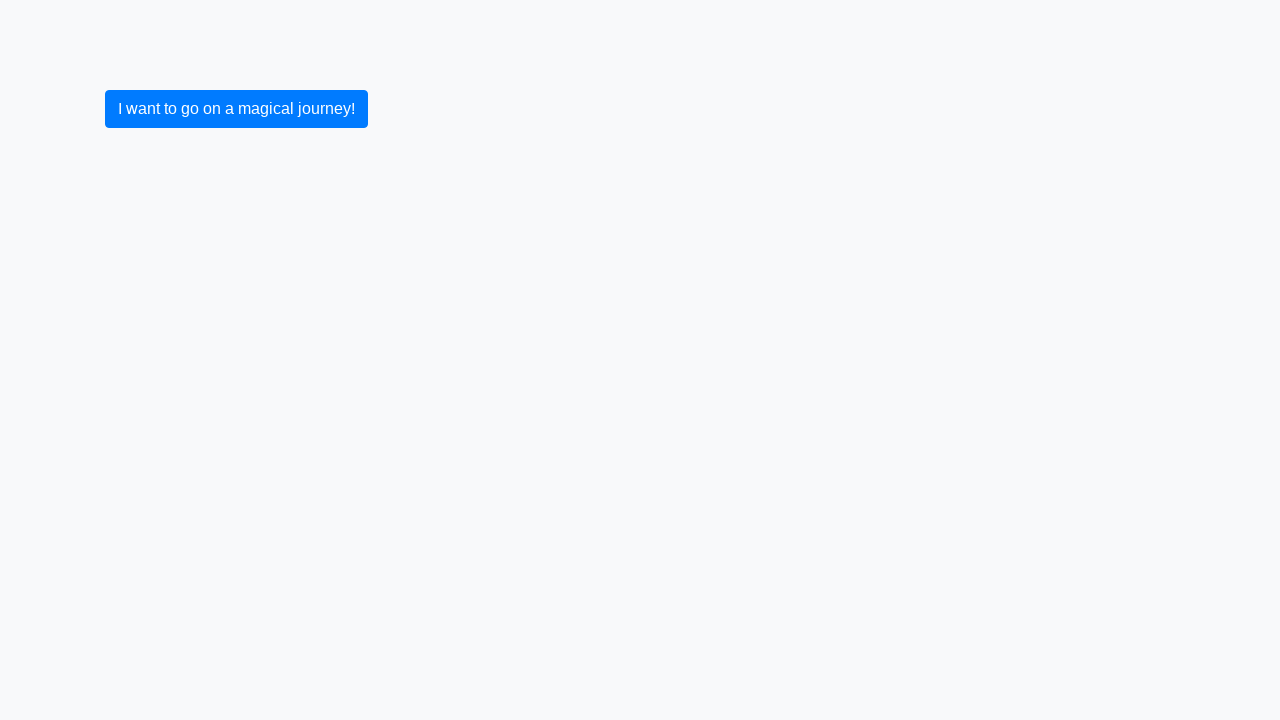

Clicked button to trigger redirect at (236, 109) on button
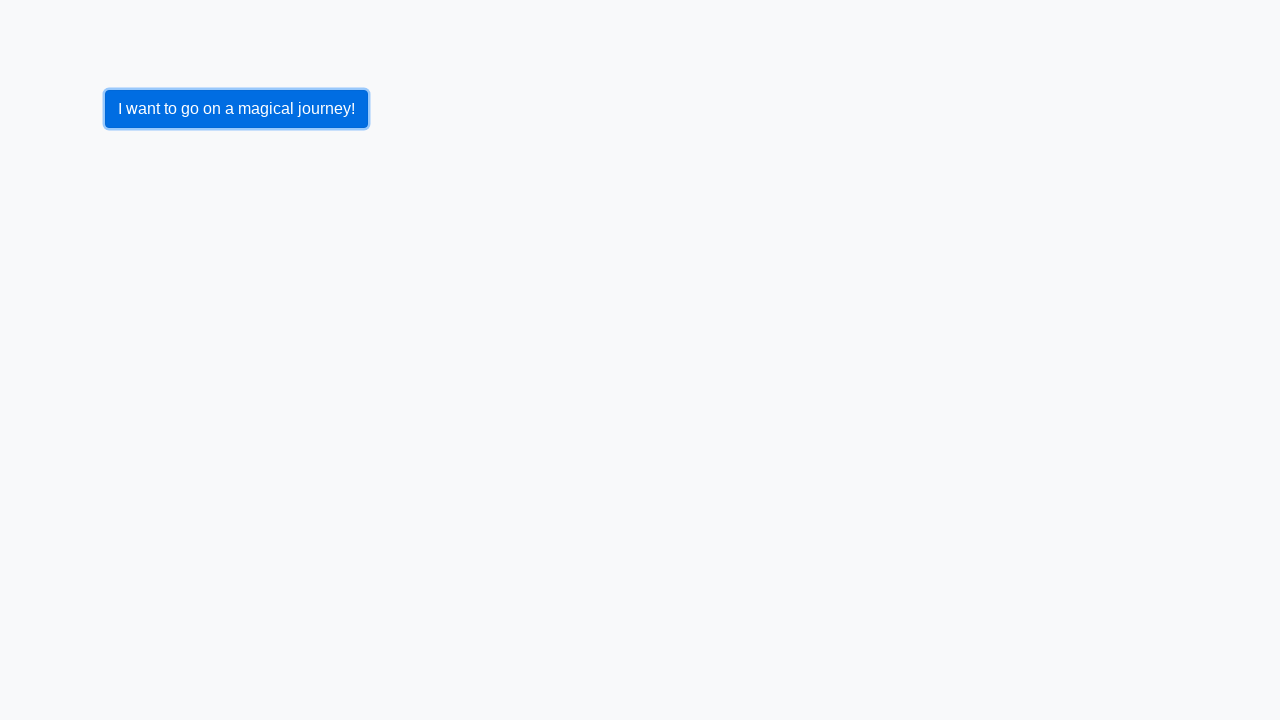

Waited 1000ms for new page to open
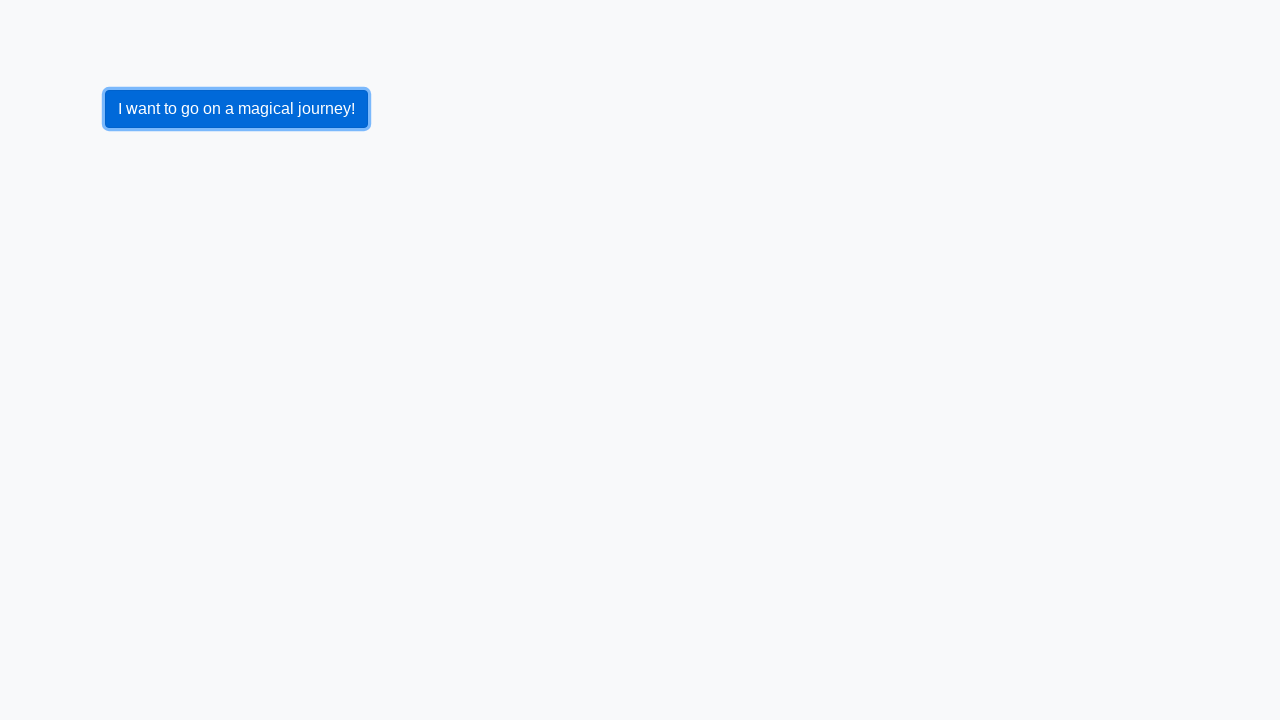

Clicked button with force=True and switched to new page at (236, 109) on button
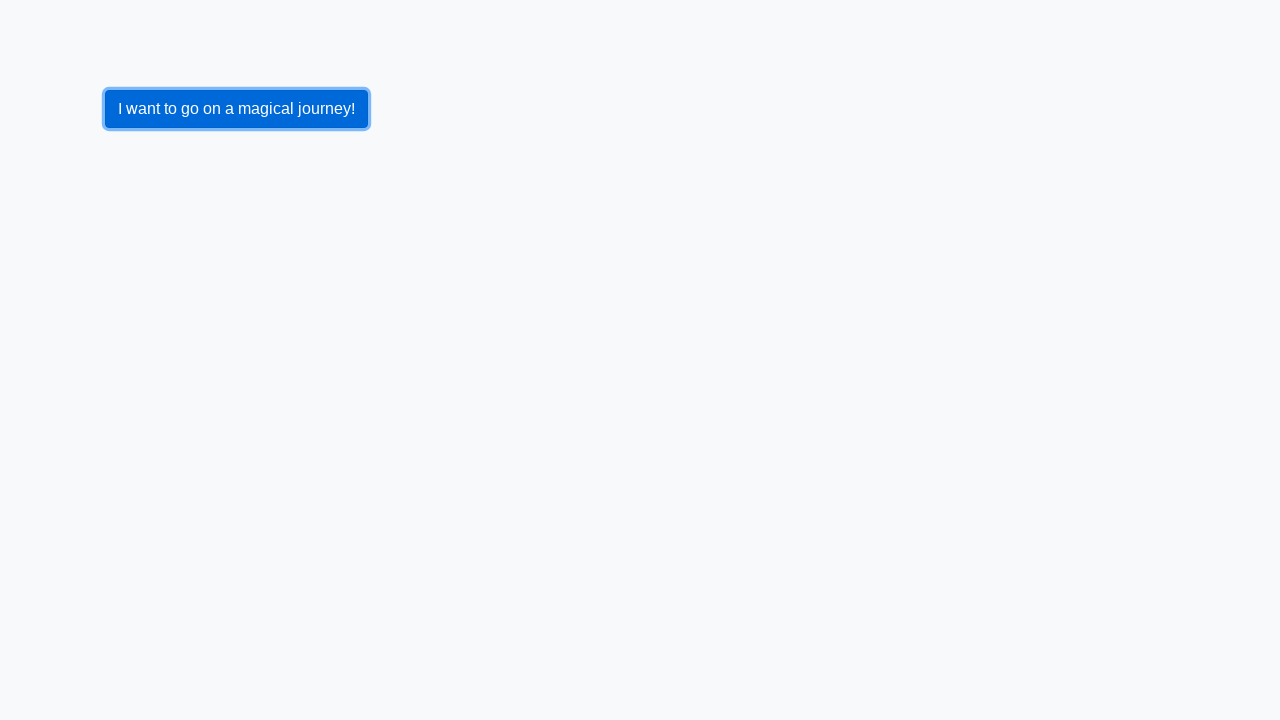

Retrieved input value from new page: 469
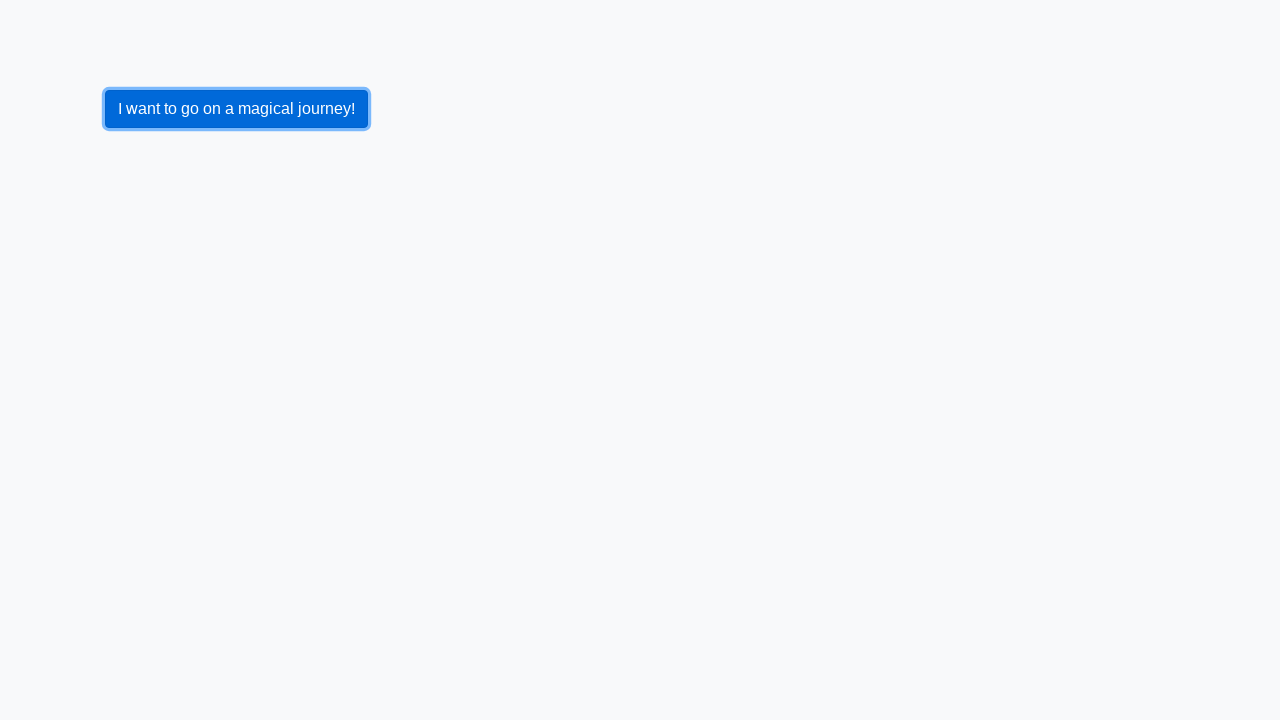

Calculated answer using formula: 2.242833895432044
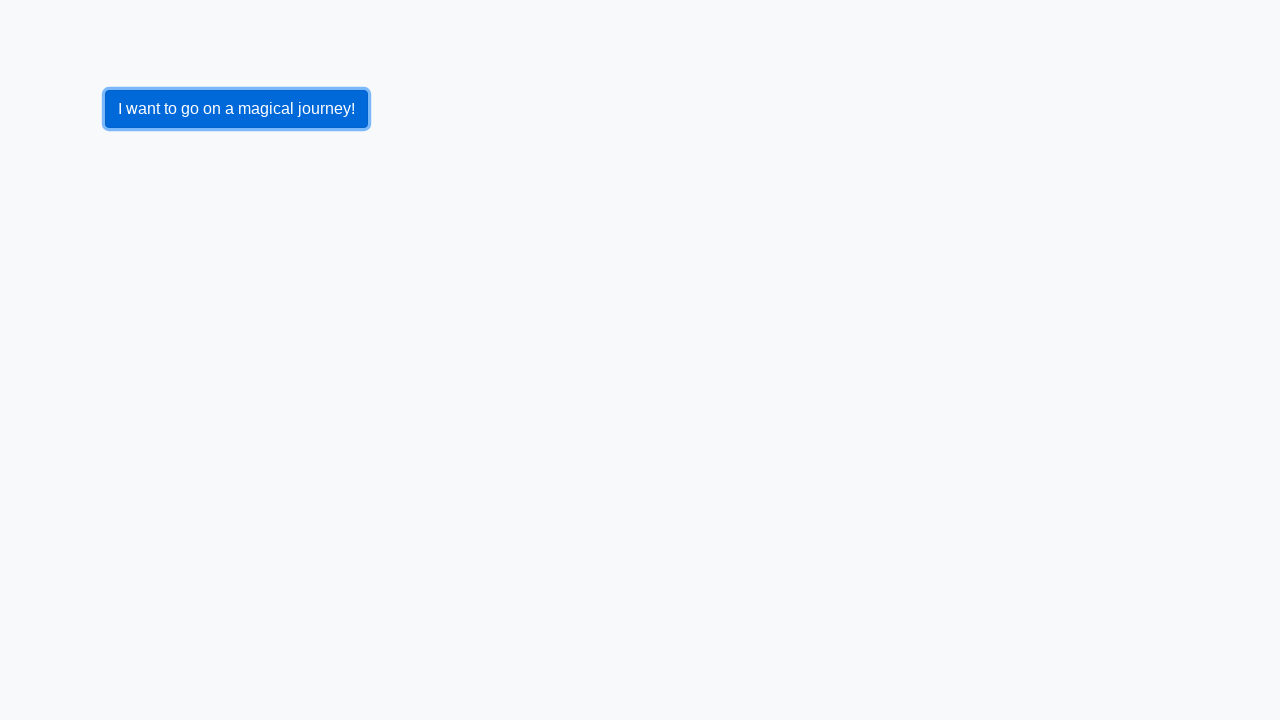

Filled answer field with calculated value: 2.242833895432044 on #answer
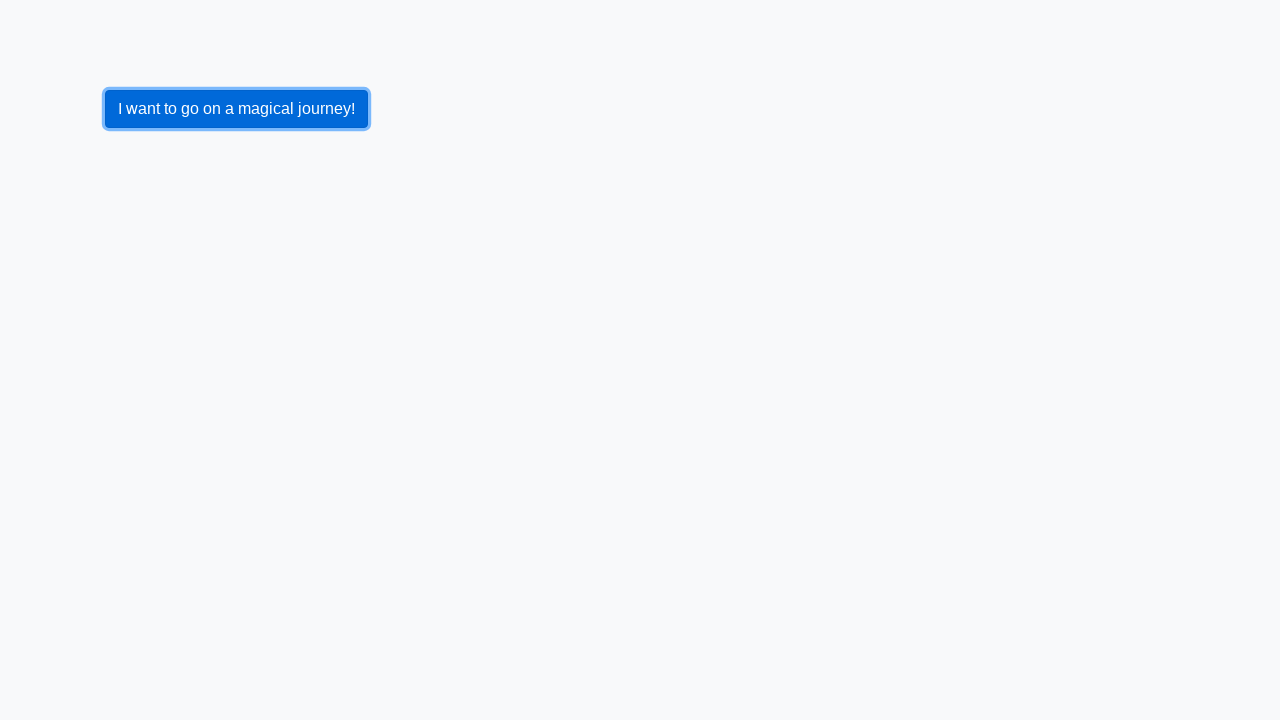

Clicked submit button to submit the answer at (143, 368) on button
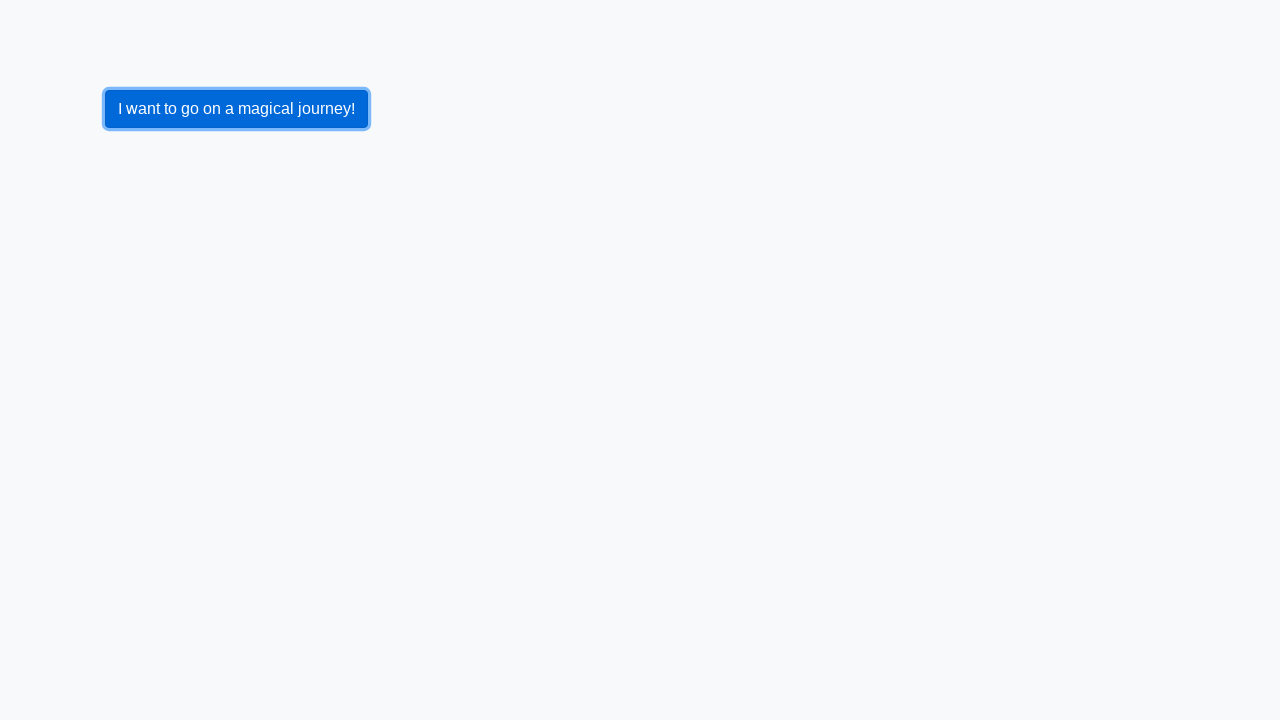

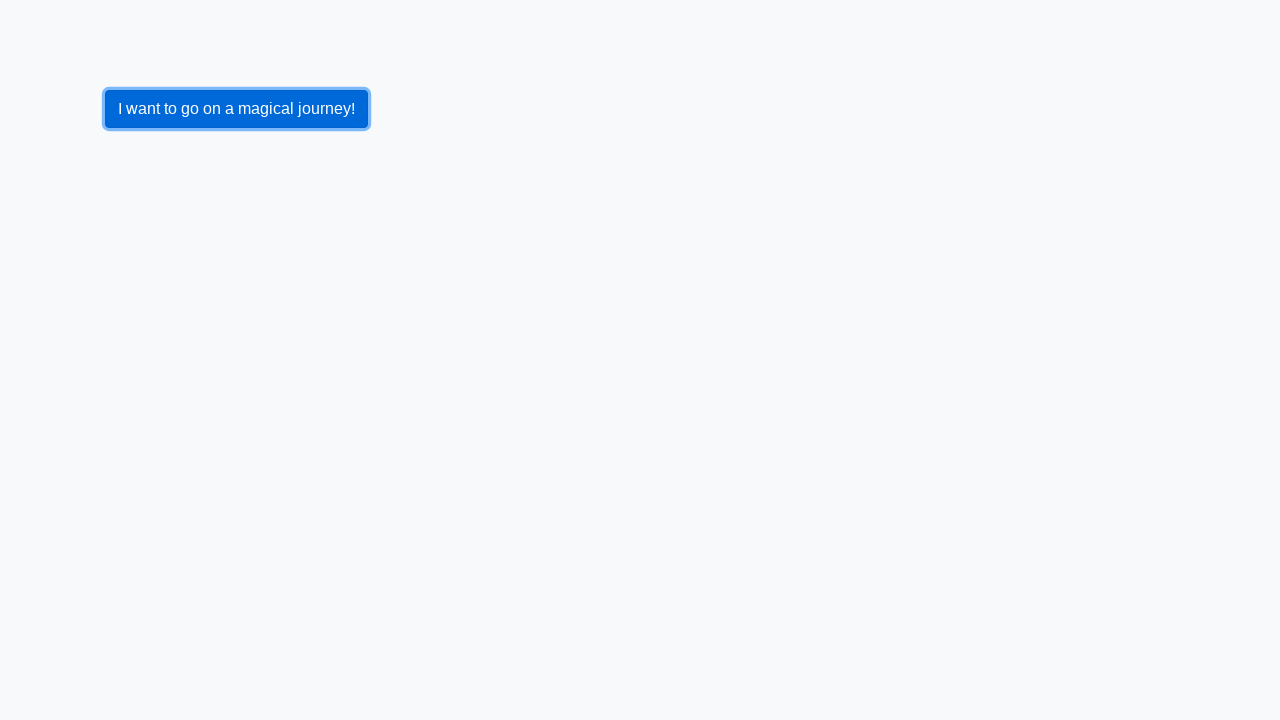